Tests checkbox functionality by clicking to select and unselect a checkbox, verifying its state, and counting total checkboxes on the page

Starting URL: https://rahulshettyacademy.com/AutomationPractice/

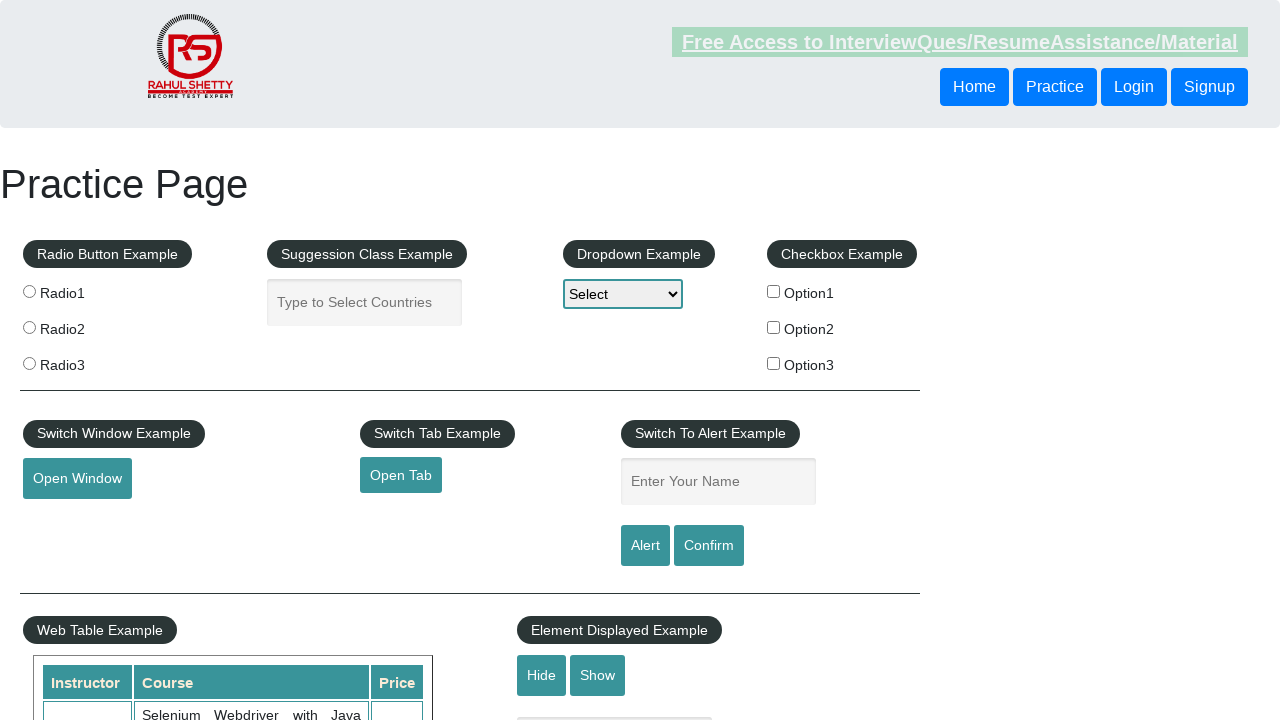

Clicked checkbox #checkBoxOption1 to select it at (774, 291) on #checkBoxOption1
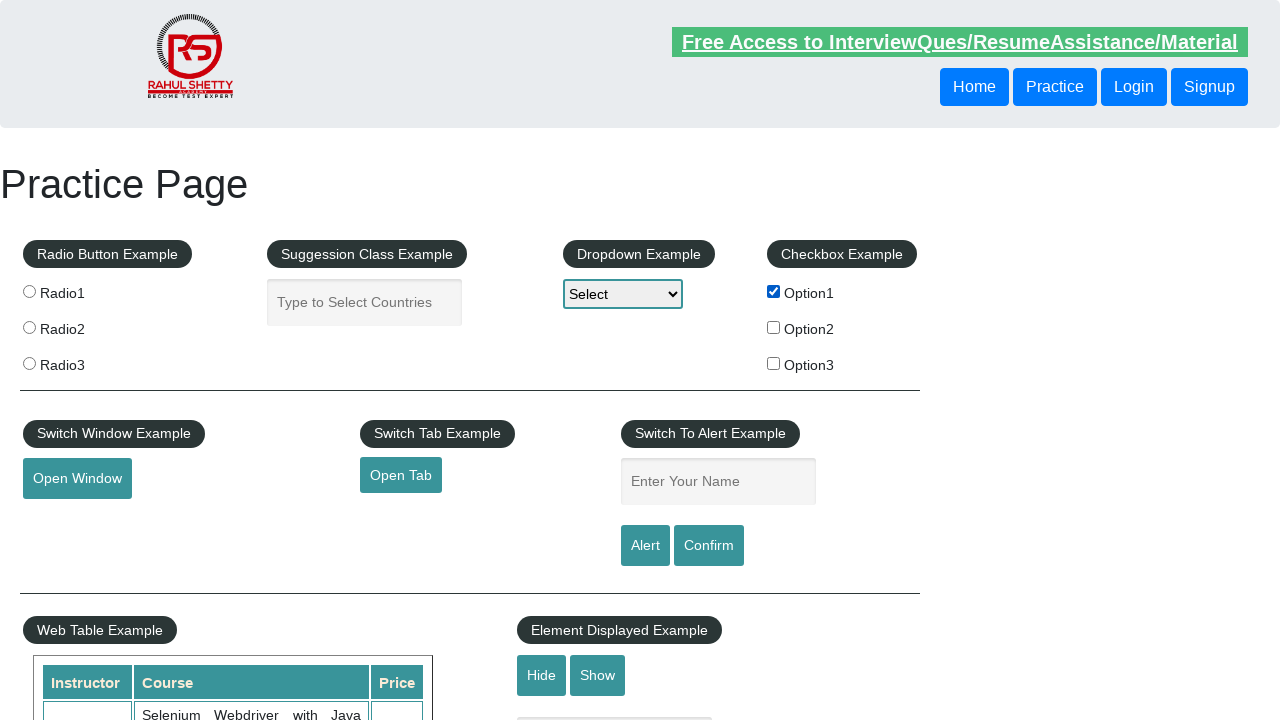

Verified checkbox #checkBoxOption1 is selected
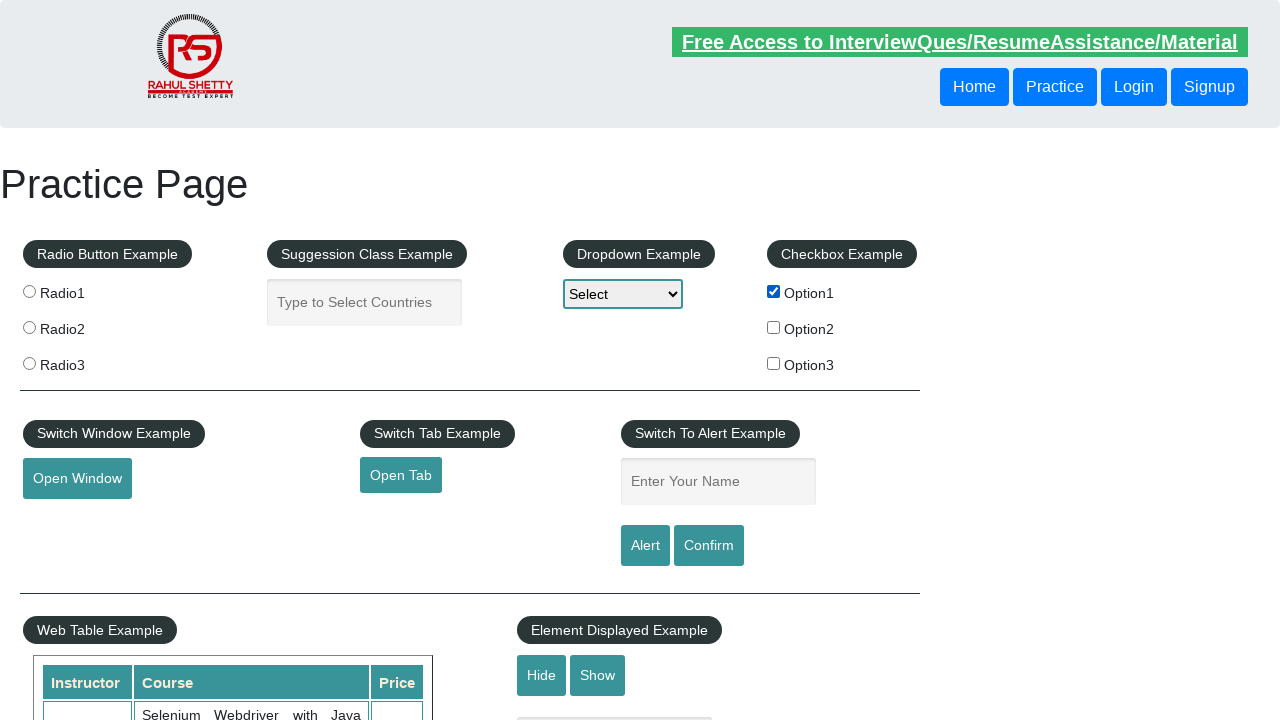

Clicked checkbox #checkBoxOption1 again to unselect it at (774, 291) on #checkBoxOption1
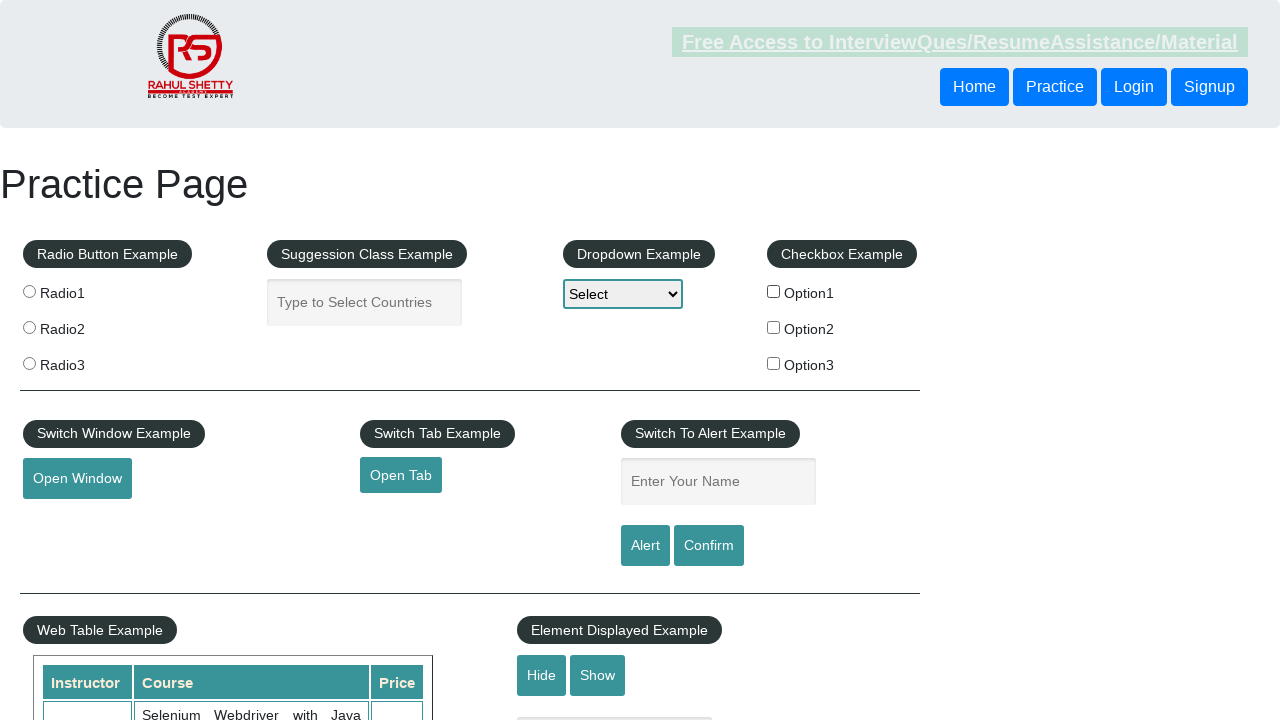

Verified checkbox #checkBoxOption1 is no longer selected
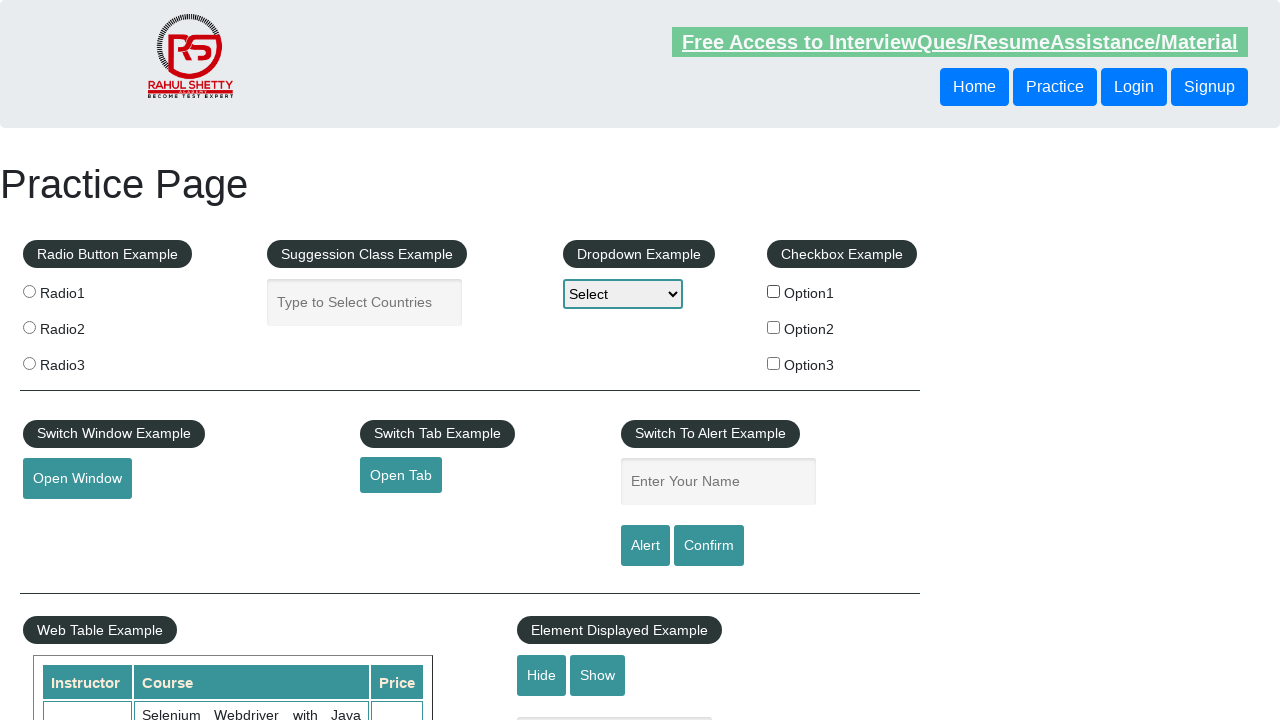

Counted total checkboxes on page: 3
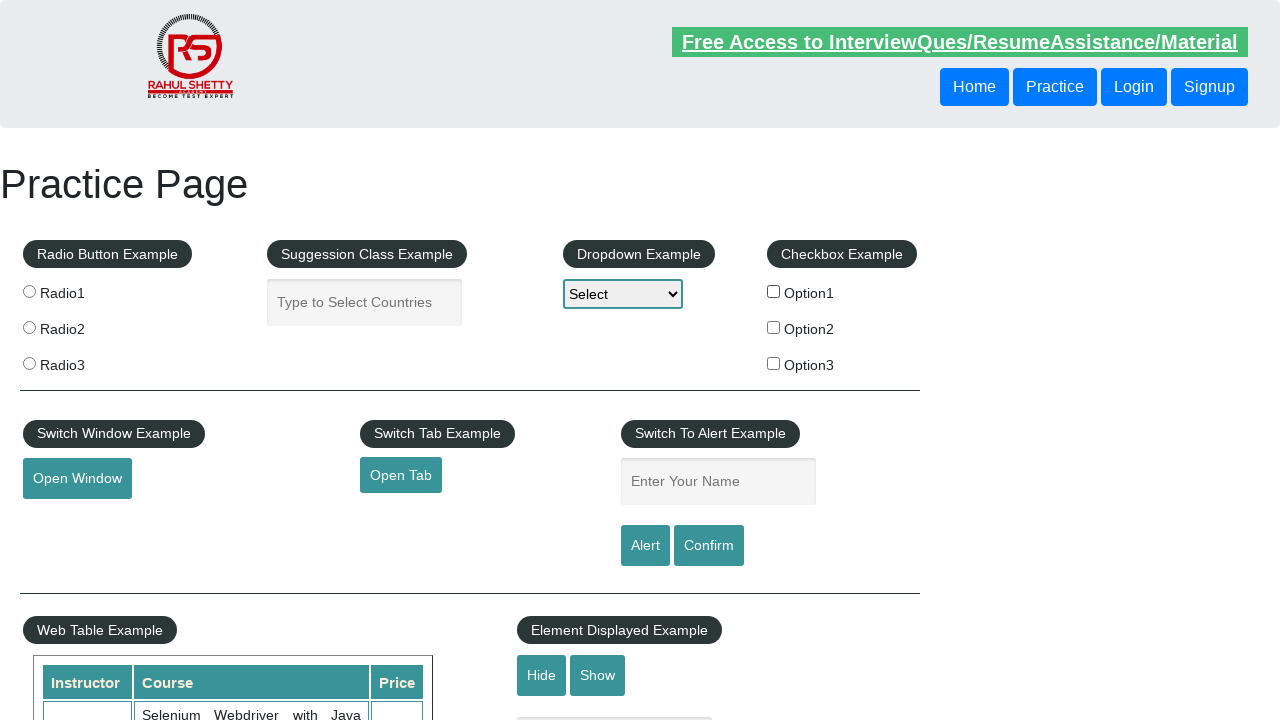

Verified total checkbox count equals 3
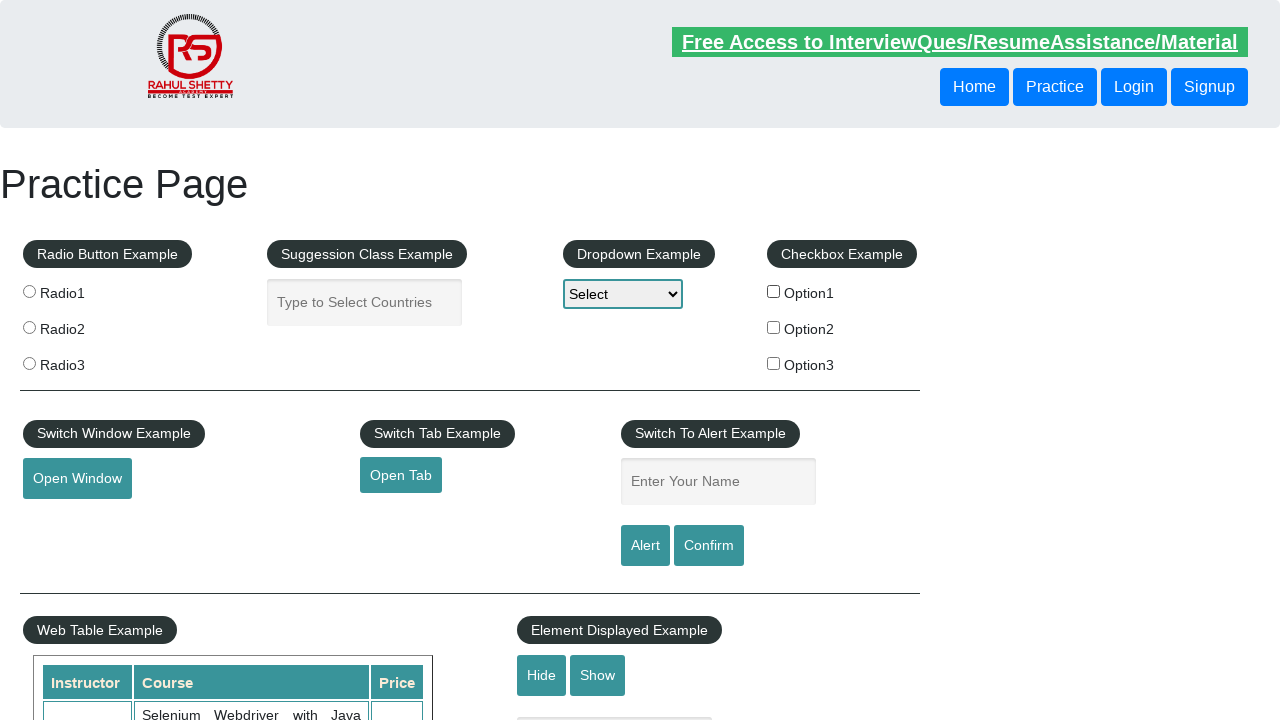

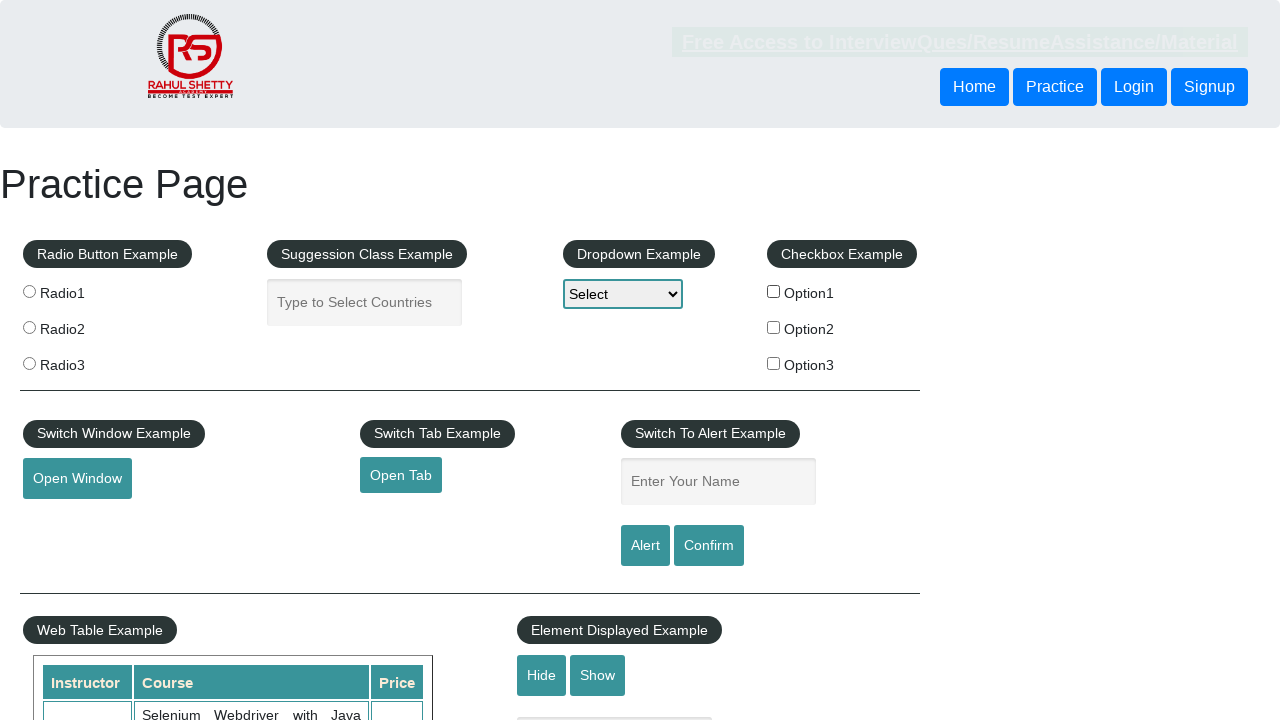